Fills the email field on a practice form using relative XPath with placeholder attribute

Starting URL: https://demoqa.com/automation-practice-form

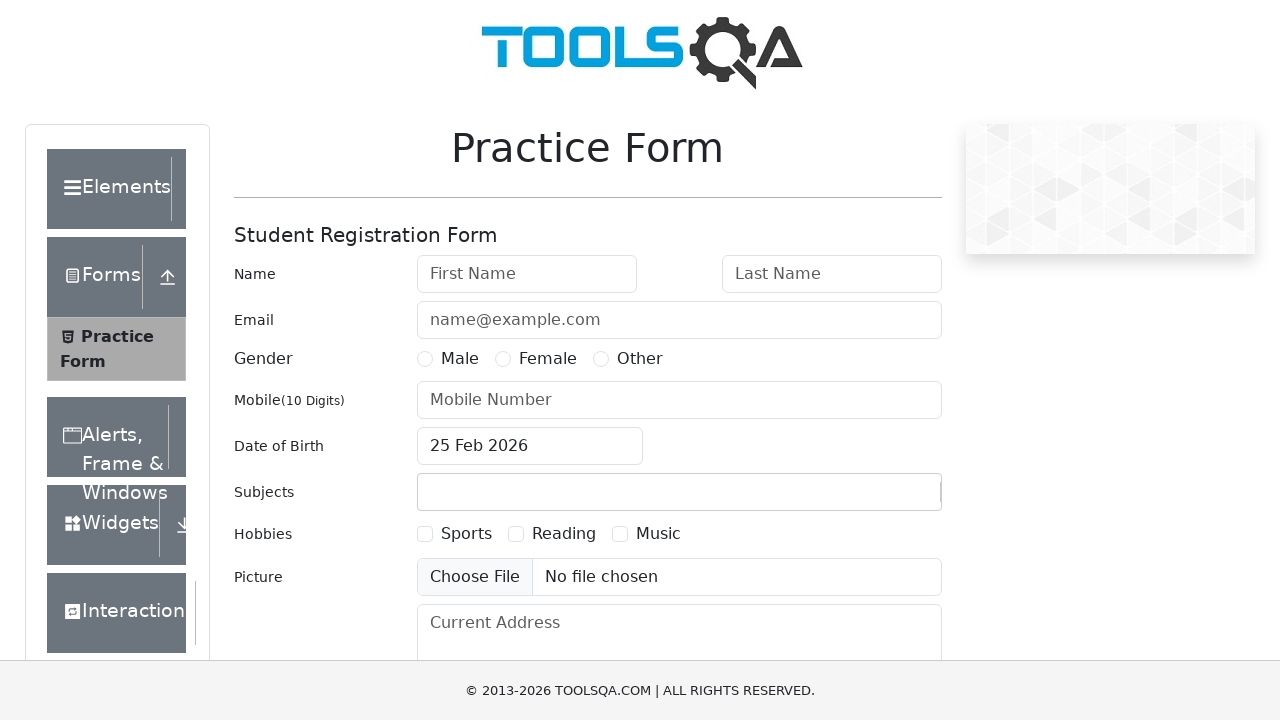

Navigated to practice form page
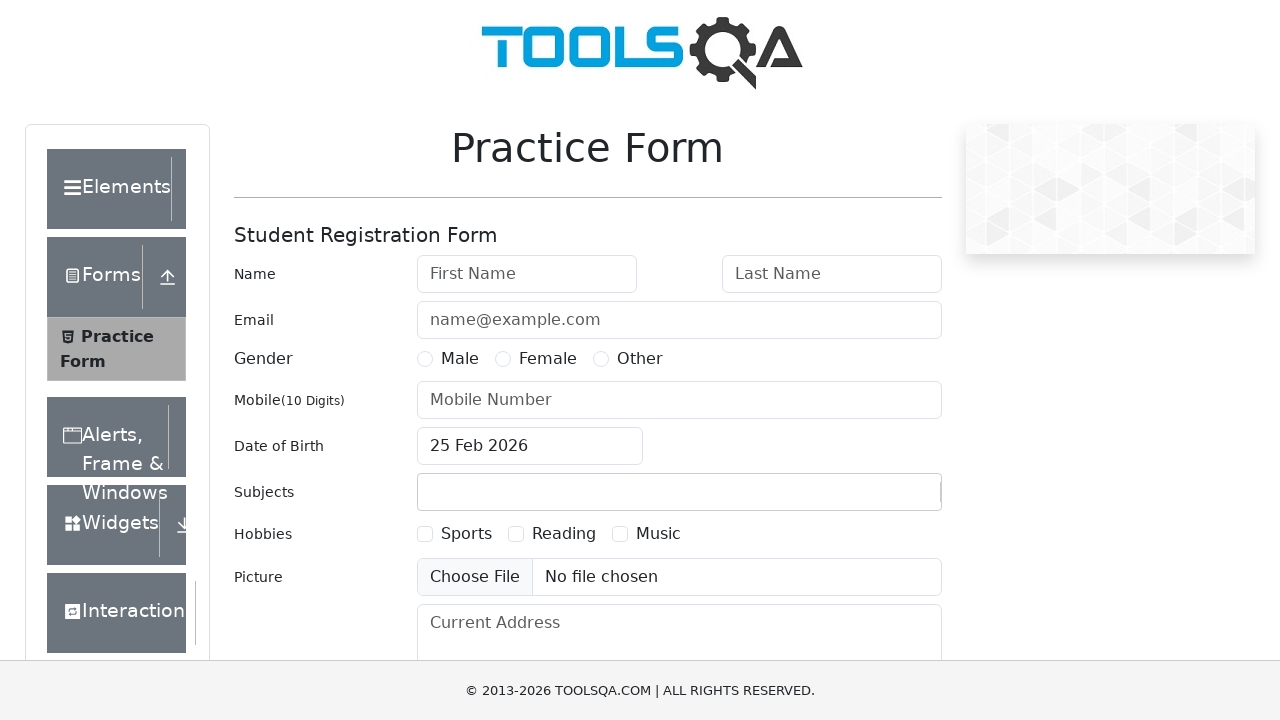

Filled email field with 'John@gmail.com' using relative XPath with placeholder attribute on //input[@placeholder='name@example.com']
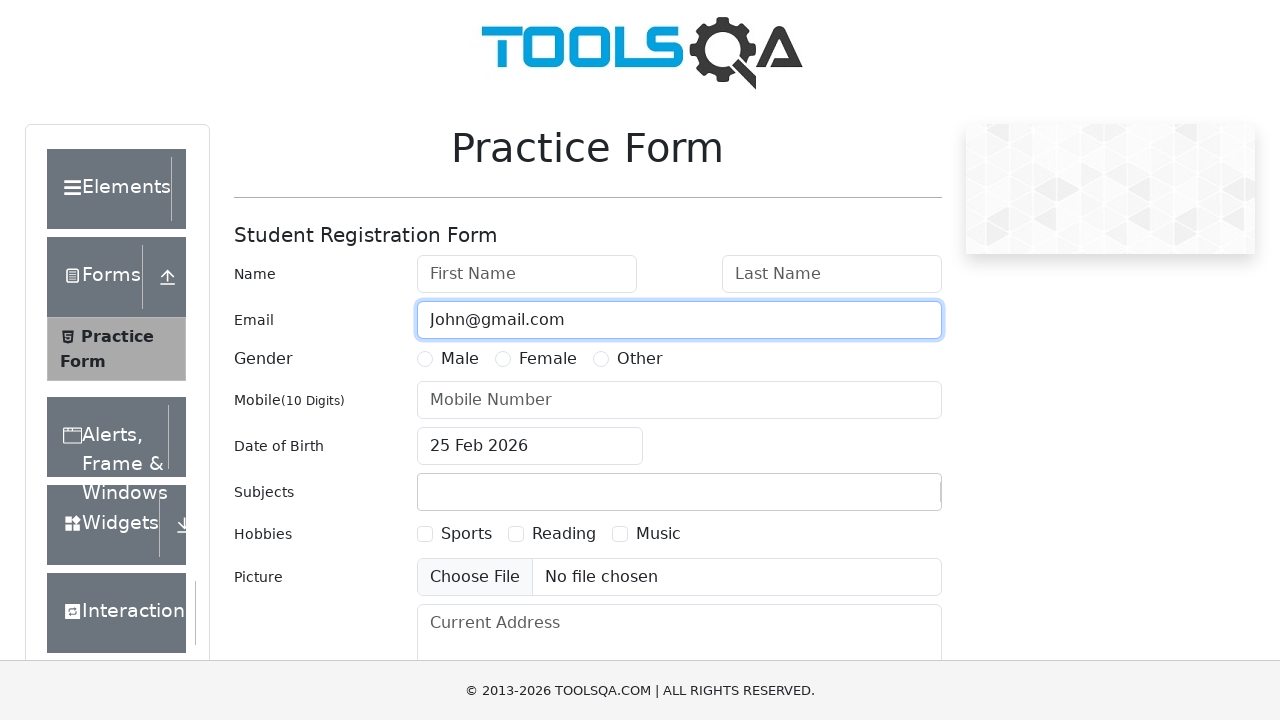

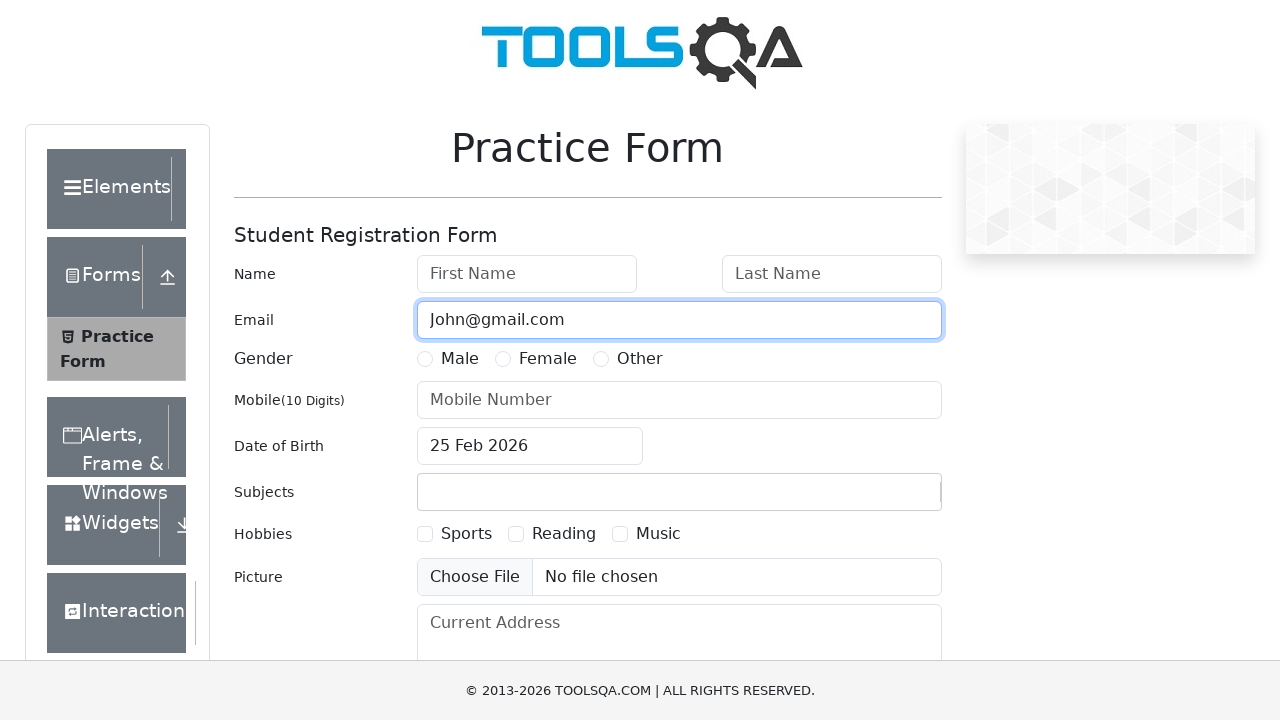